Tests autocomplete functionality by typing partial text and selecting a matching option from the dropdown suggestions

Starting URL: https://rahulshettyacademy.com/AutomationPractice/

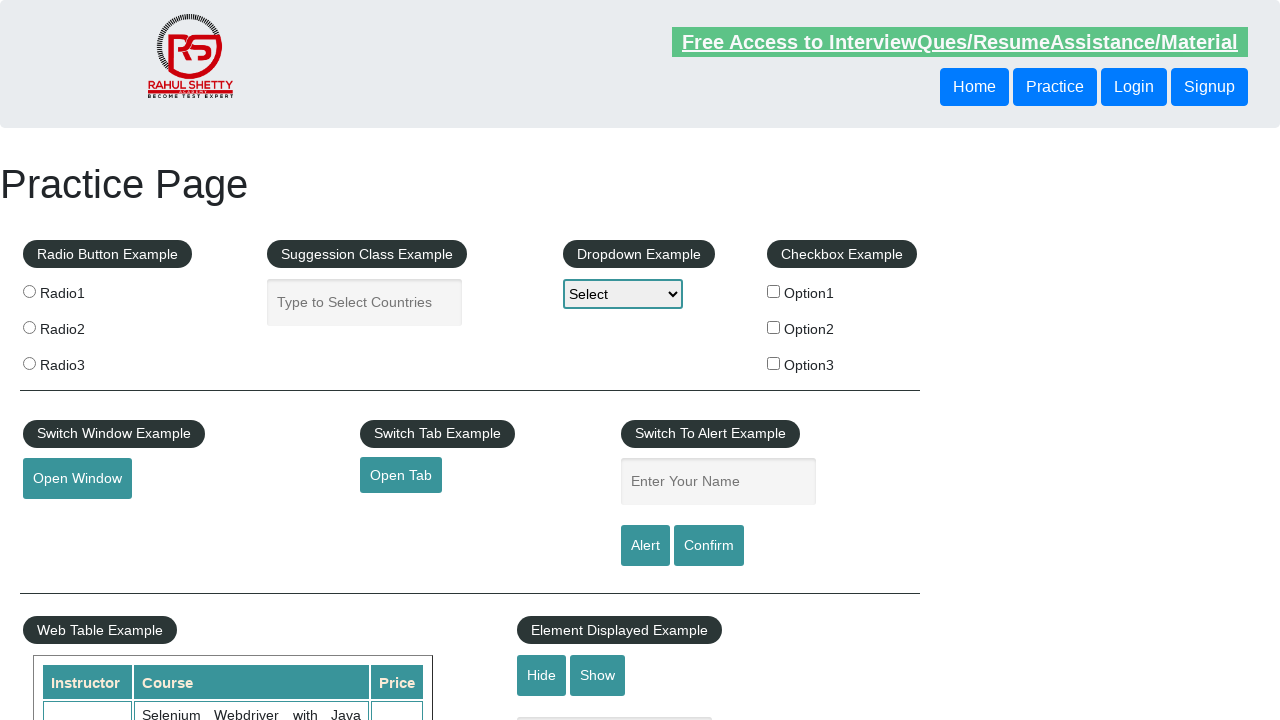

Filled autocomplete field with 'ind' on #autocomplete
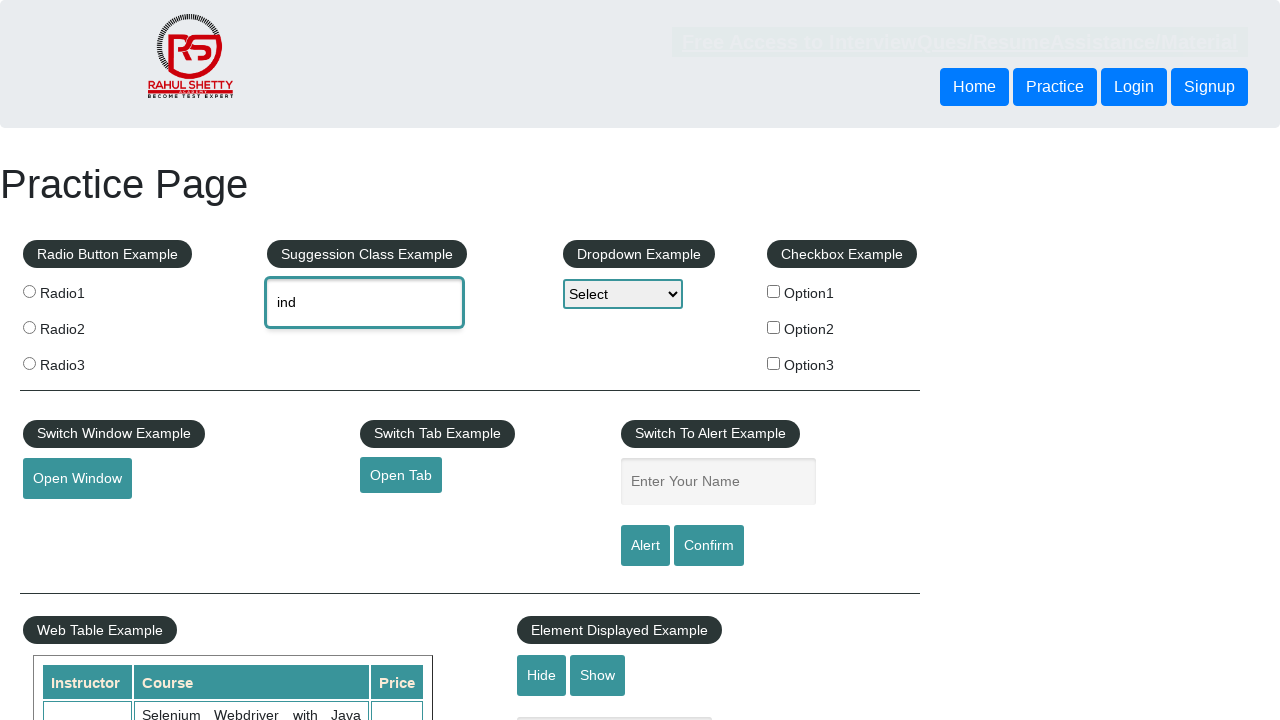

Dropdown suggestions appeared
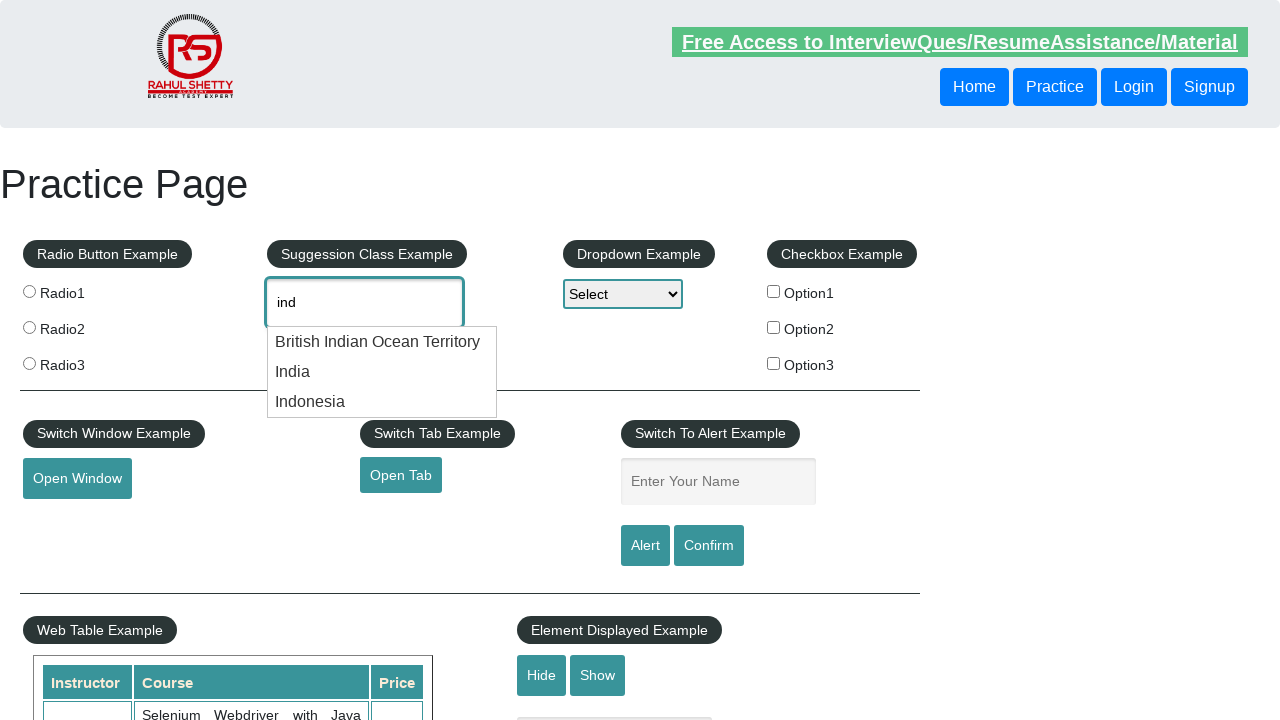

Selected 'India' from autocomplete dropdown at (382, 372) on .ui-menu-item >> nth=1
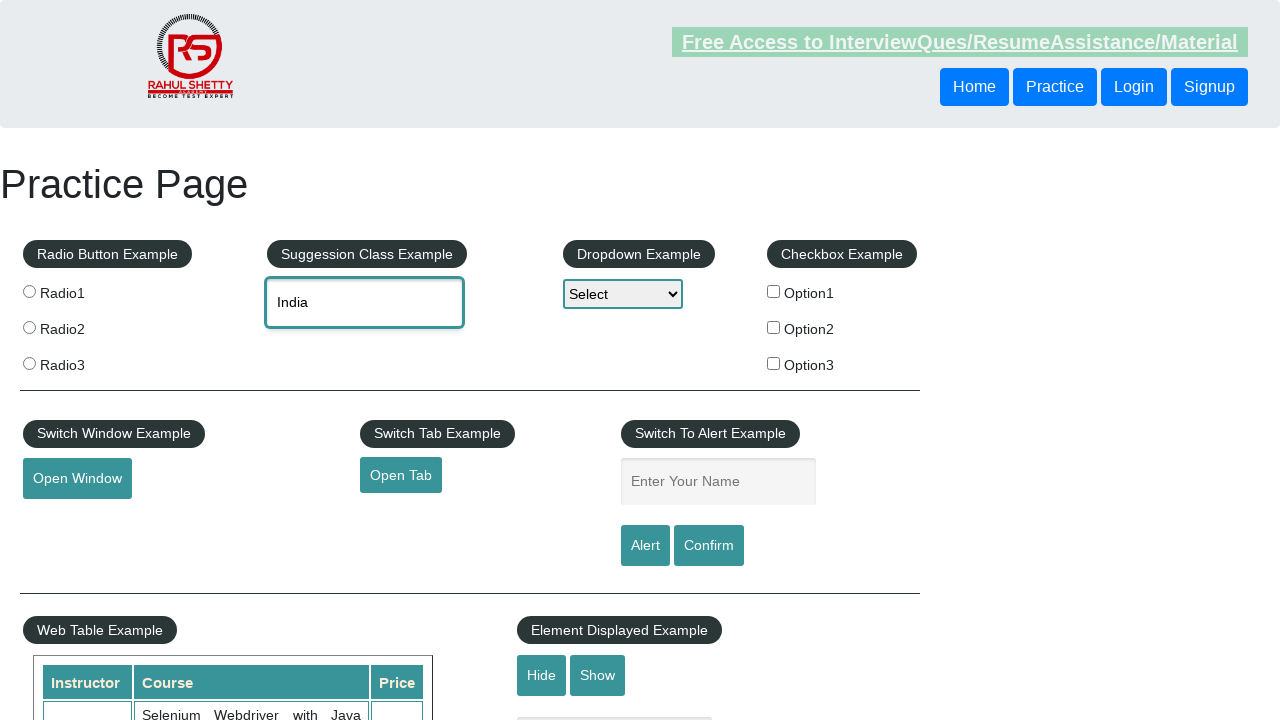

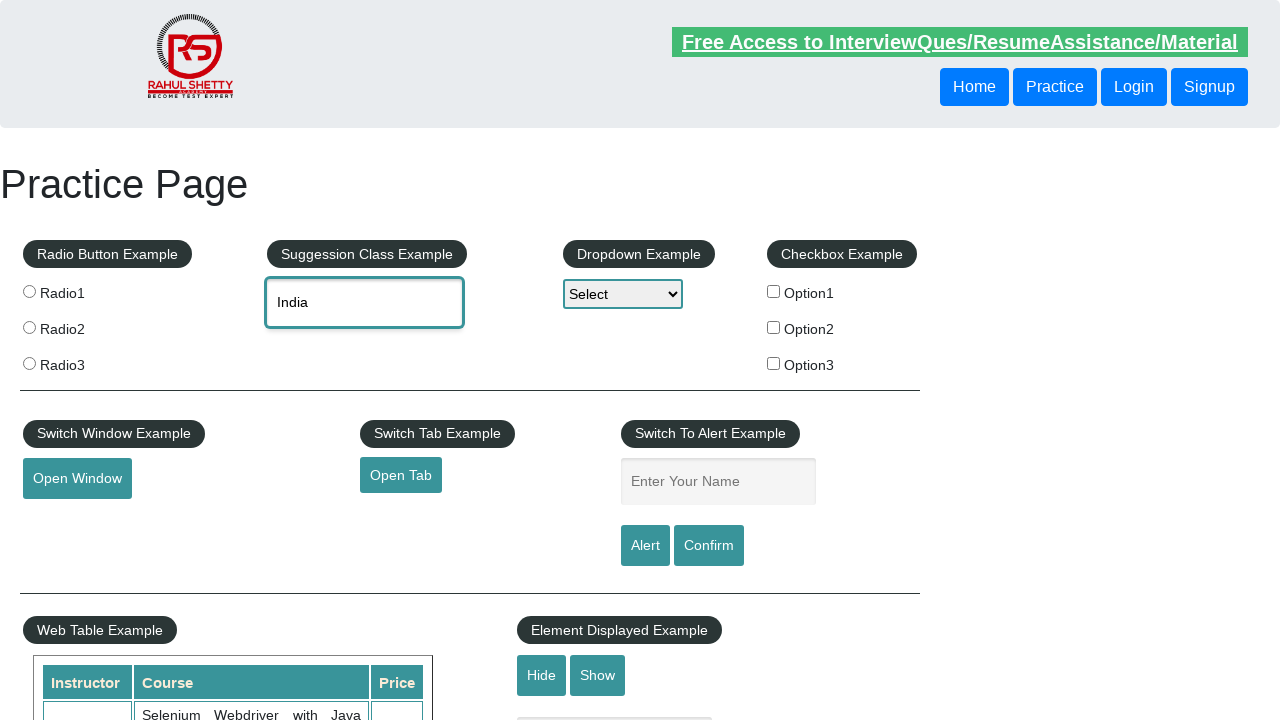